Tests prompt alert functionality by clicking a button to trigger a prompt dialog, entering text, and accepting the alert

Starting URL: https://www.leafground.com/alert.xhtml

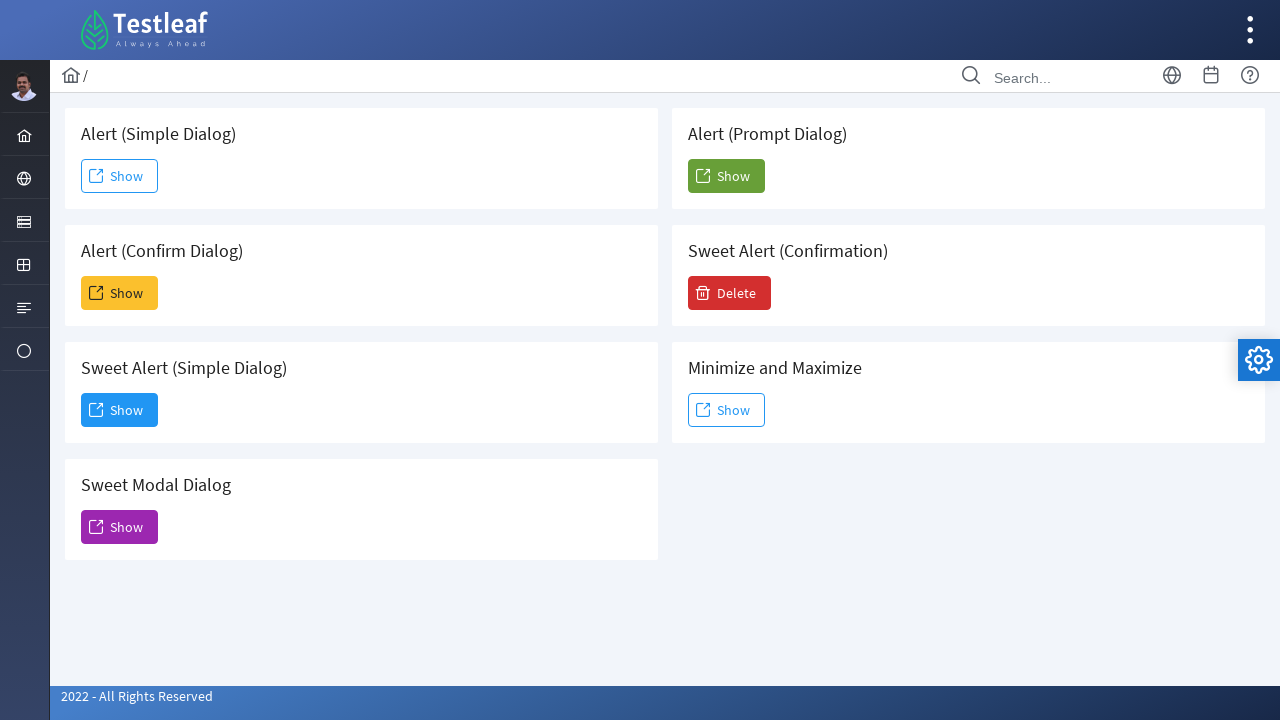

Clicked button to trigger prompt dialog at (703, 176) on xpath=//h5[text()=' Alert (Prompt Dialog)']/following::span
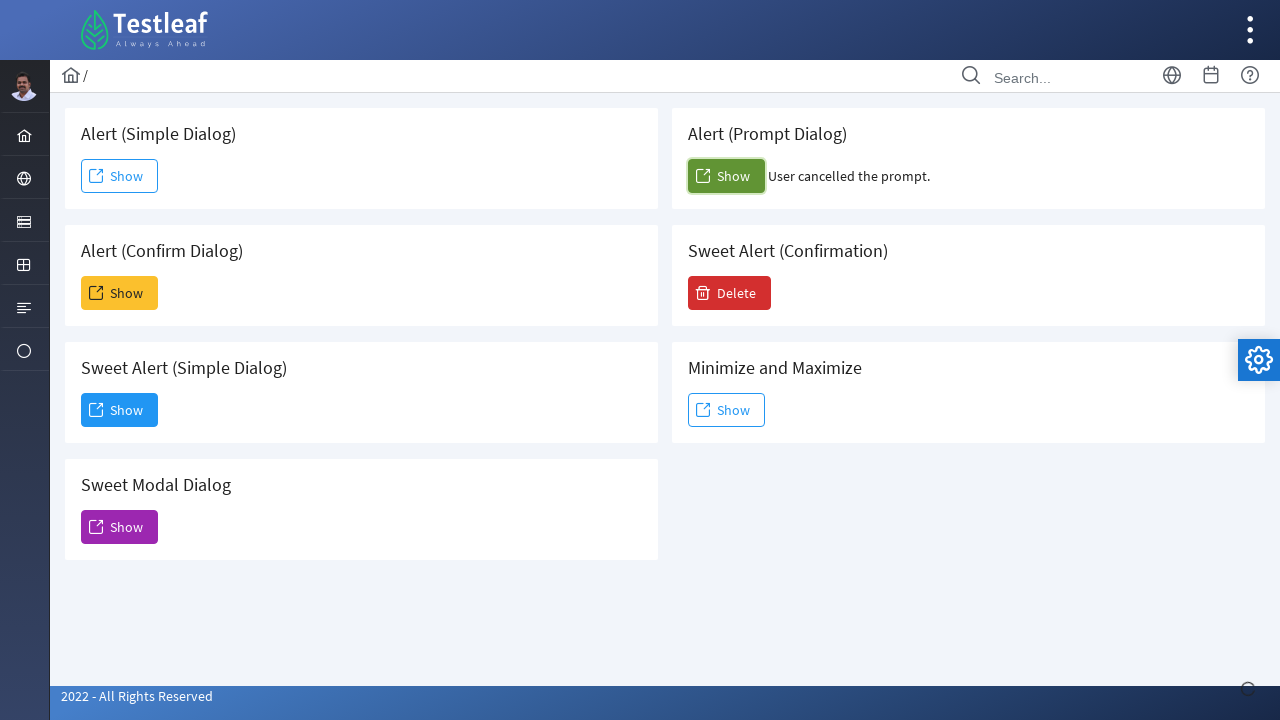

Set up dialog handler to accept prompt with text 'Janaki'
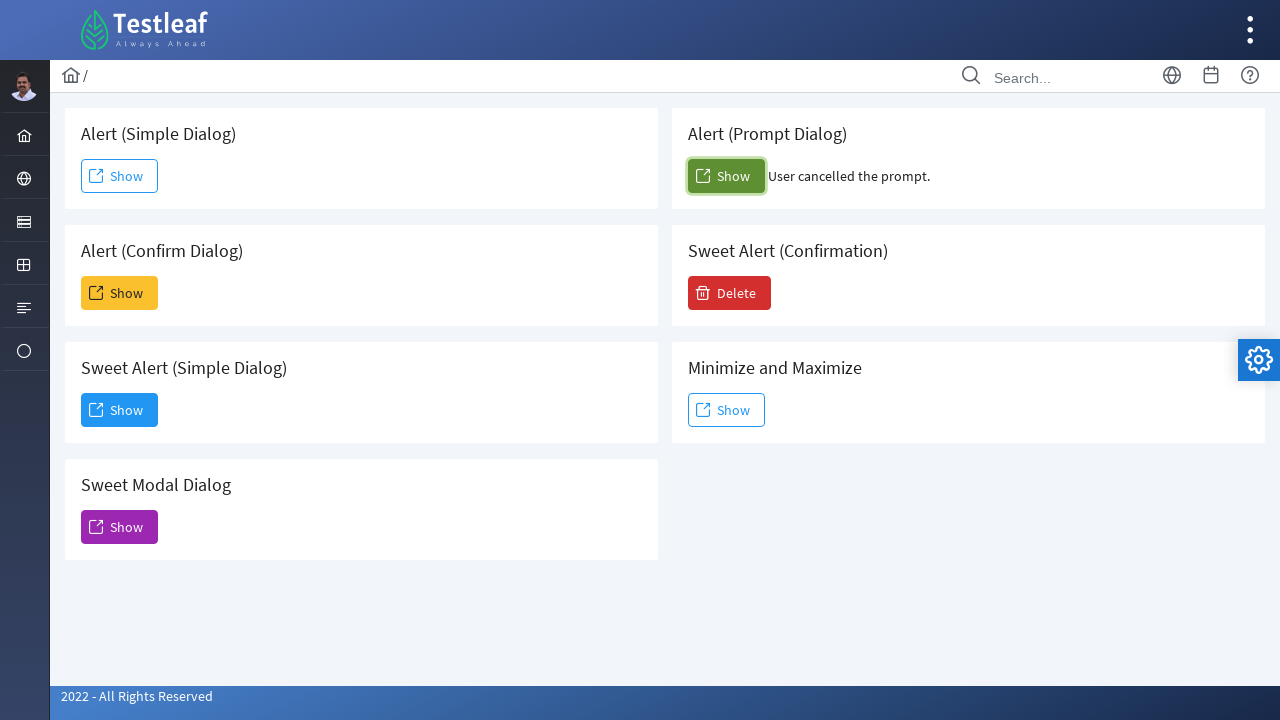

Prompt dialog result element is displayed
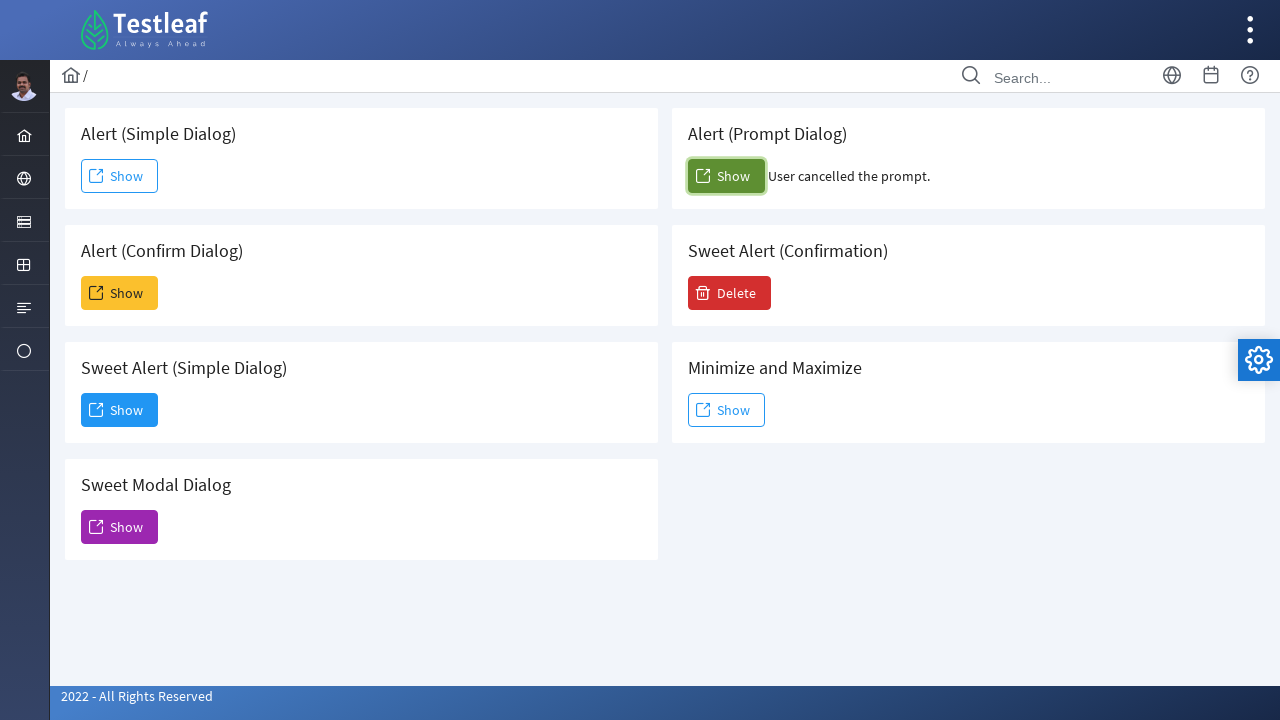

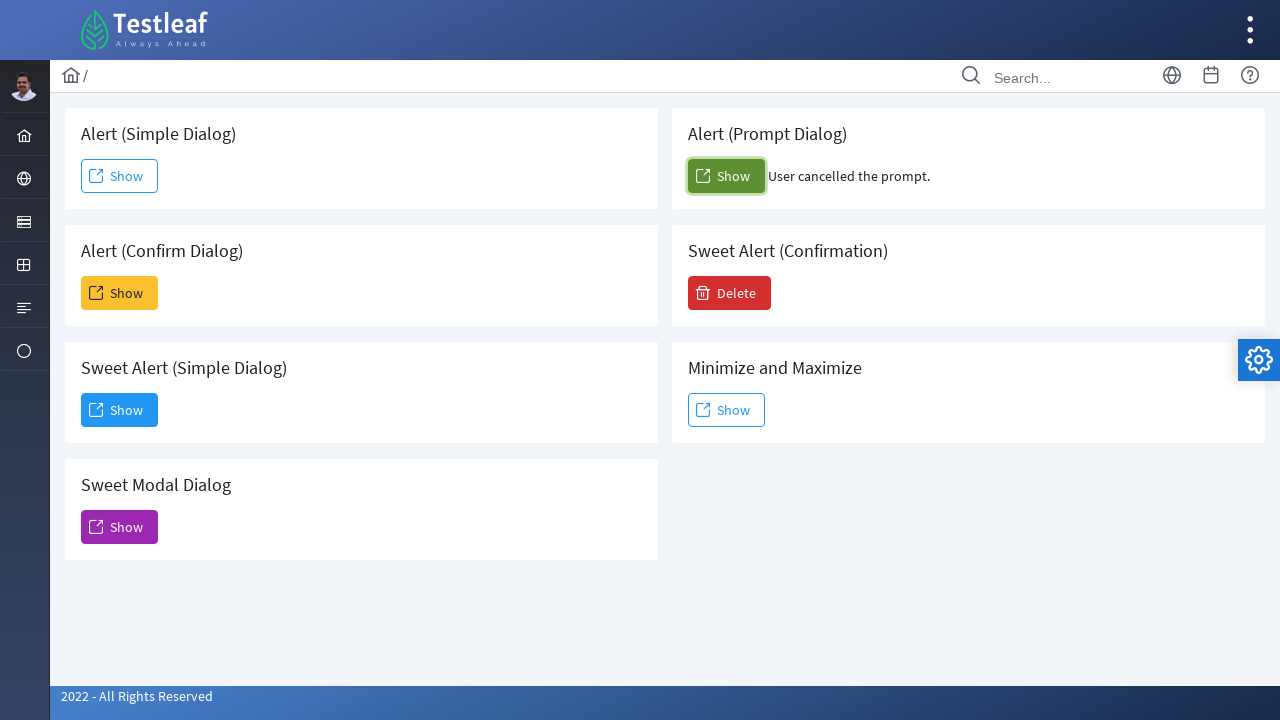